Tests visibility conditions by triggering an element to become visible and then clicking it to display a popover

Starting URL: https://play1.automationcamp.ir/expected_conditions.html

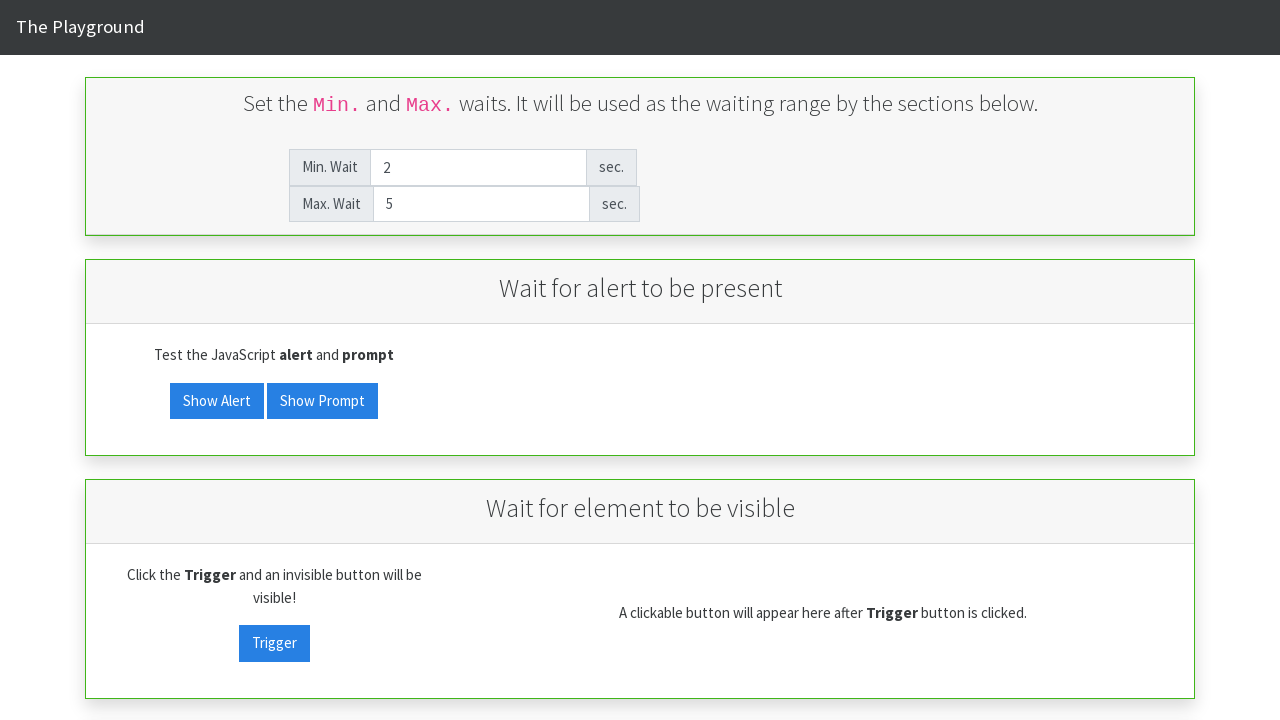

Navigated to expected conditions test page
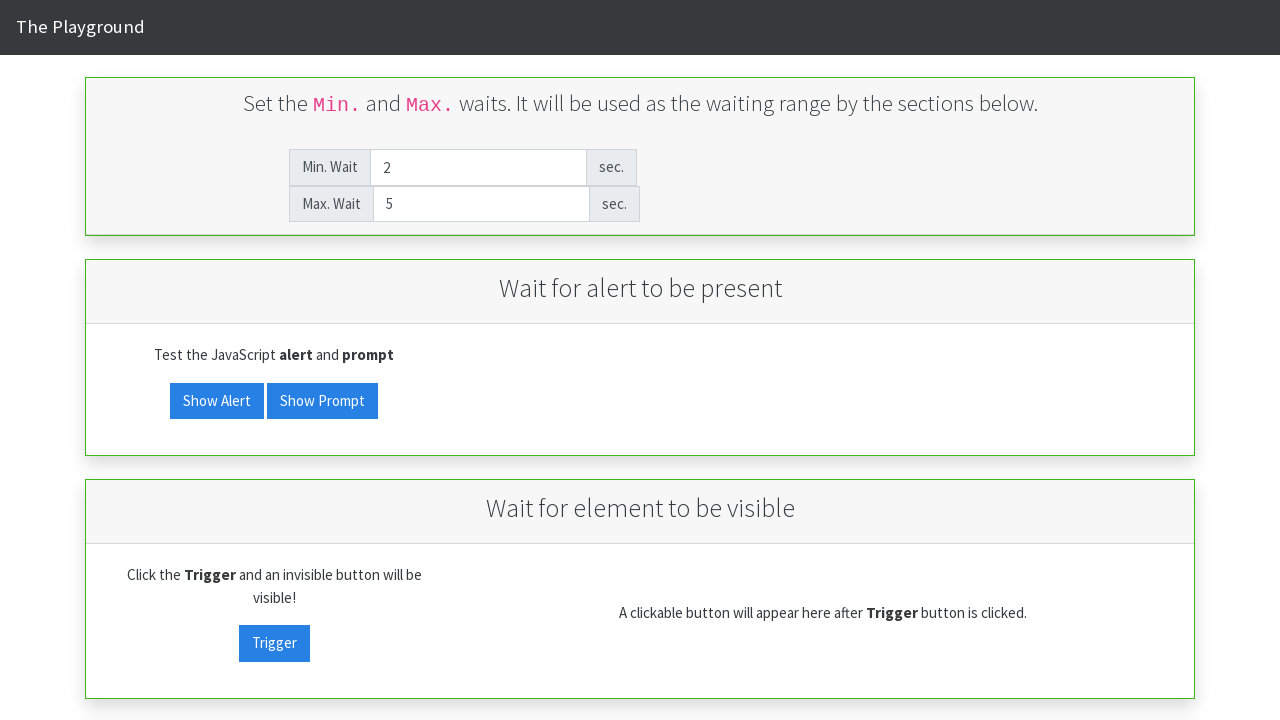

Clicked visibility trigger button to make target element visible at (274, 643) on #visibility_trigger
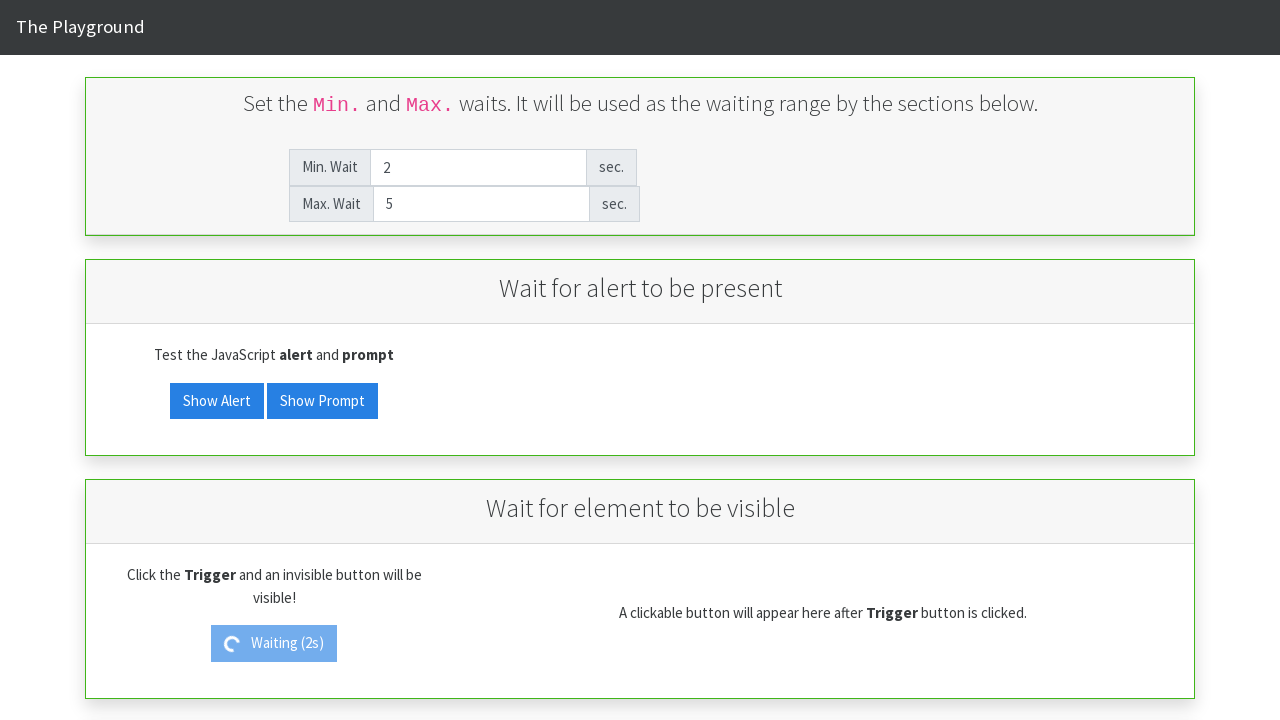

Target element became visible
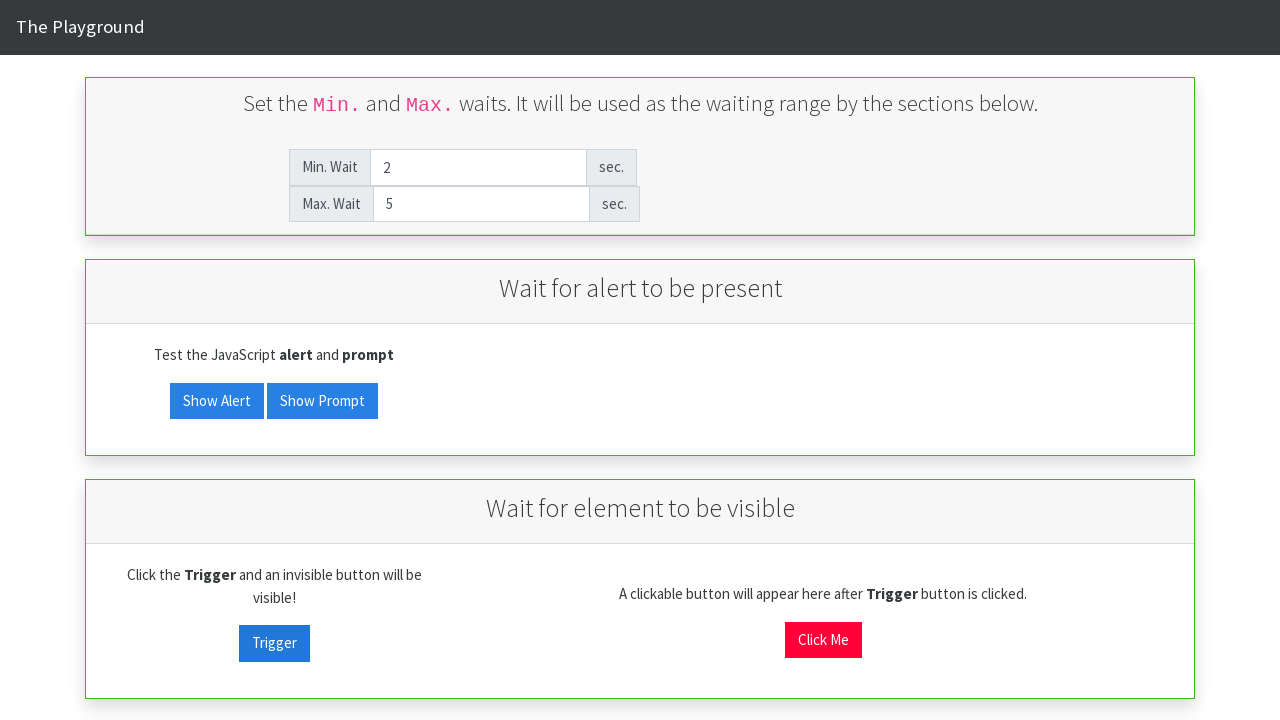

Clicked the visible target element to display popover at (823, 640) on #visibility_target
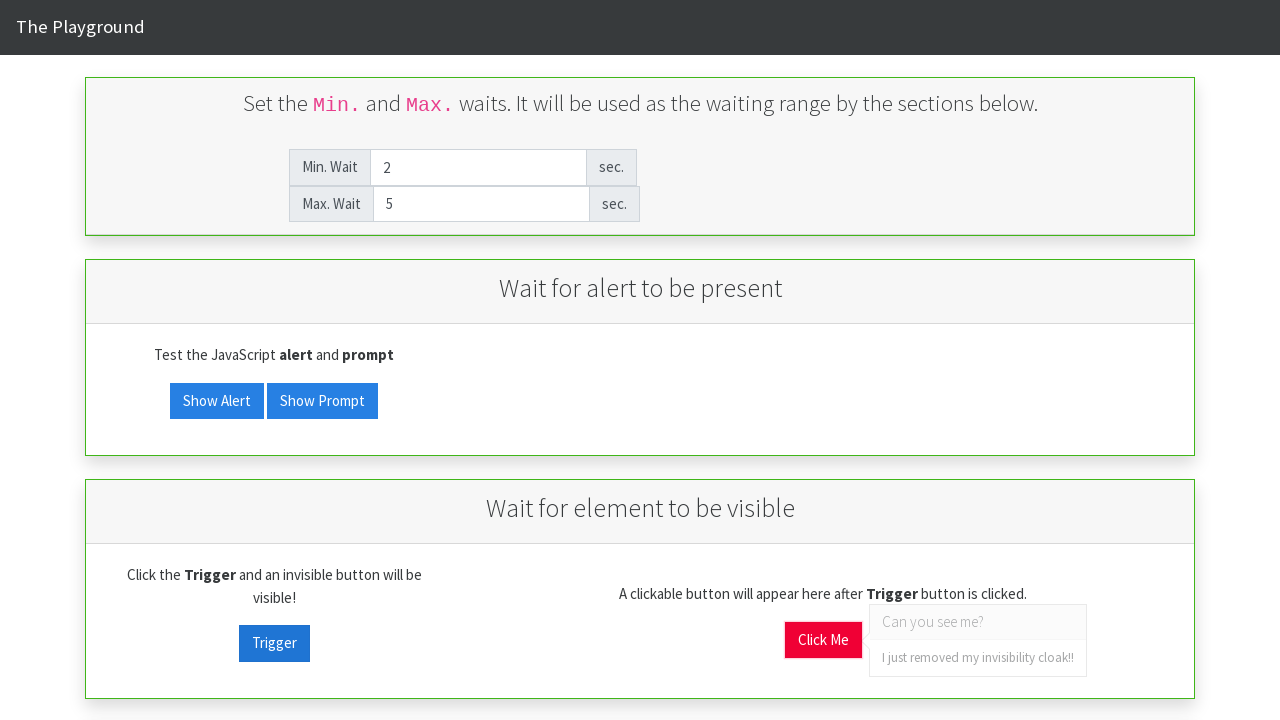

Popover header appeared
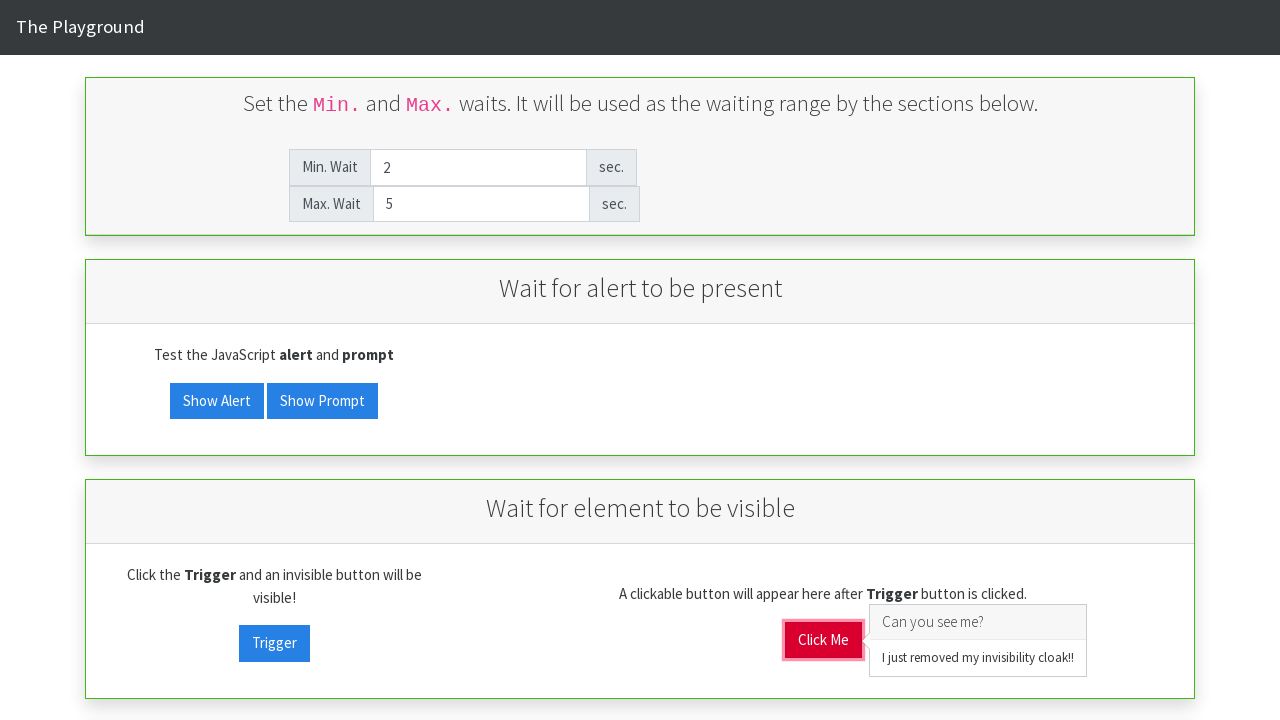

Verified popover header contains expected text 'Can you see me?'
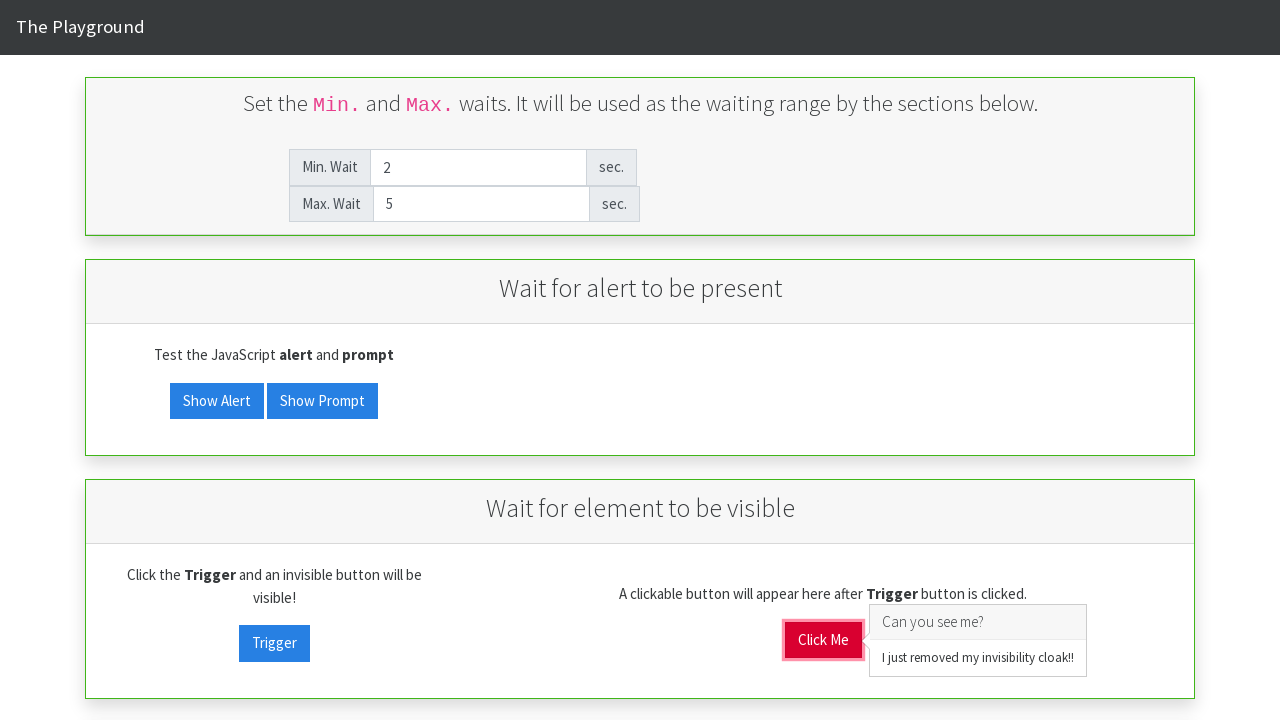

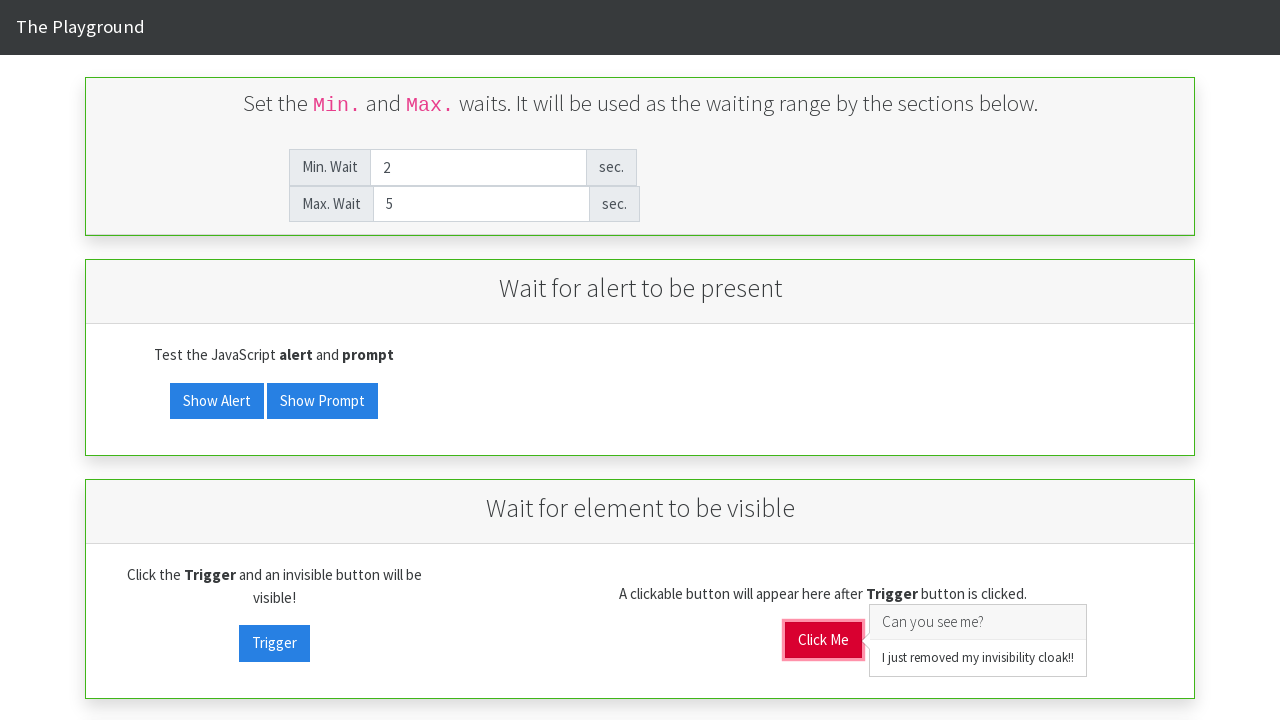